Tests right-click context menu functionality, alert handling, and navigation to a new window to verify content

Starting URL: https://the-internet.herokuapp.com/context_menu

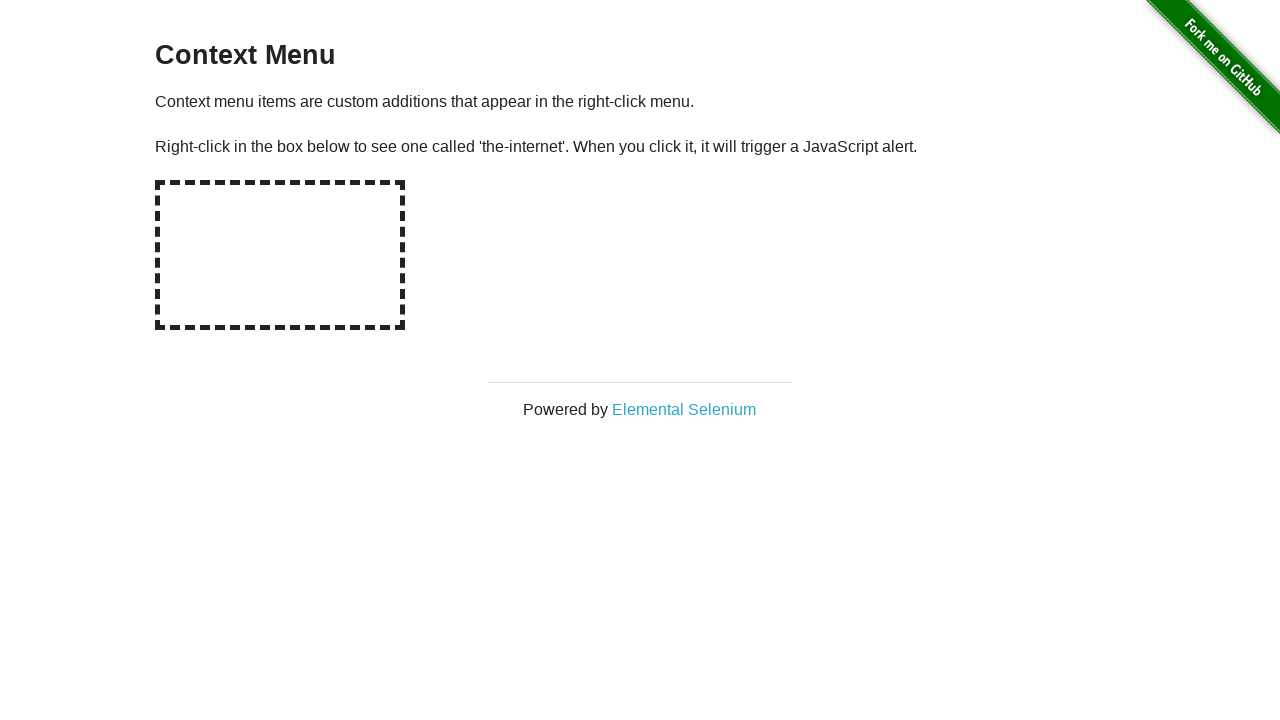

Right-clicked on the hot-spot area to open context menu at (280, 255) on #hot-spot
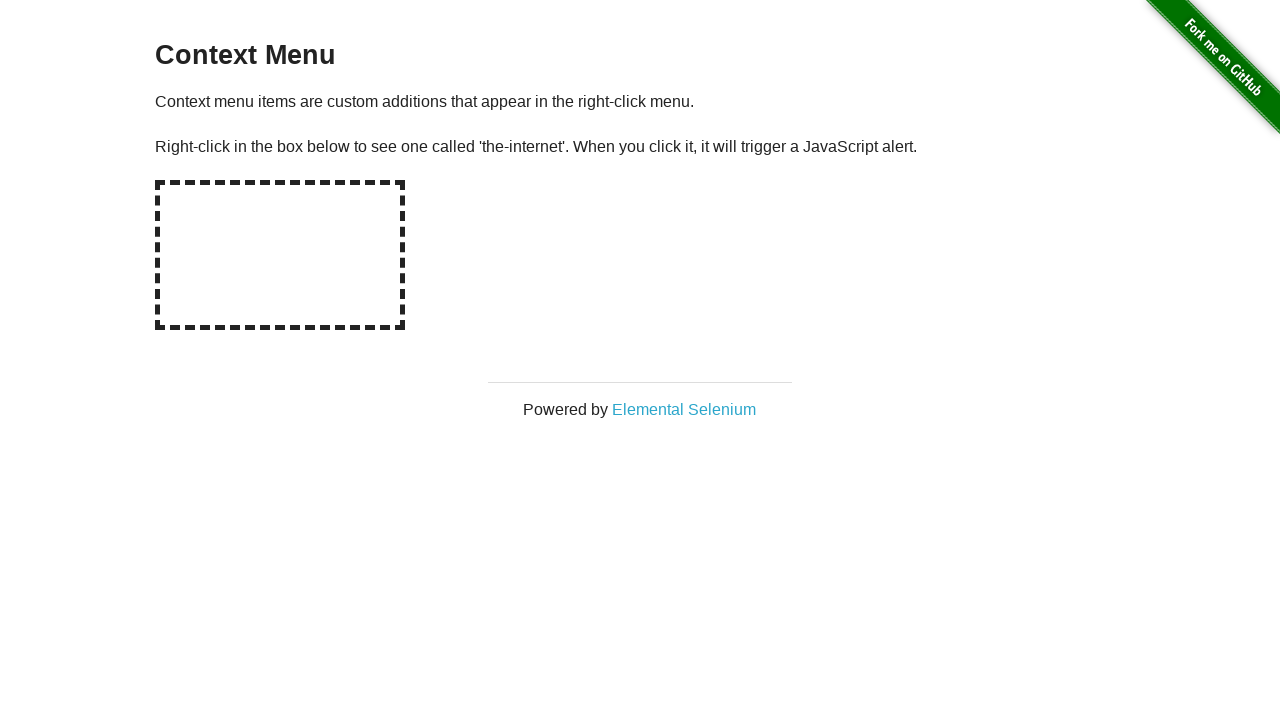

Set up handler to accept alert dialogs
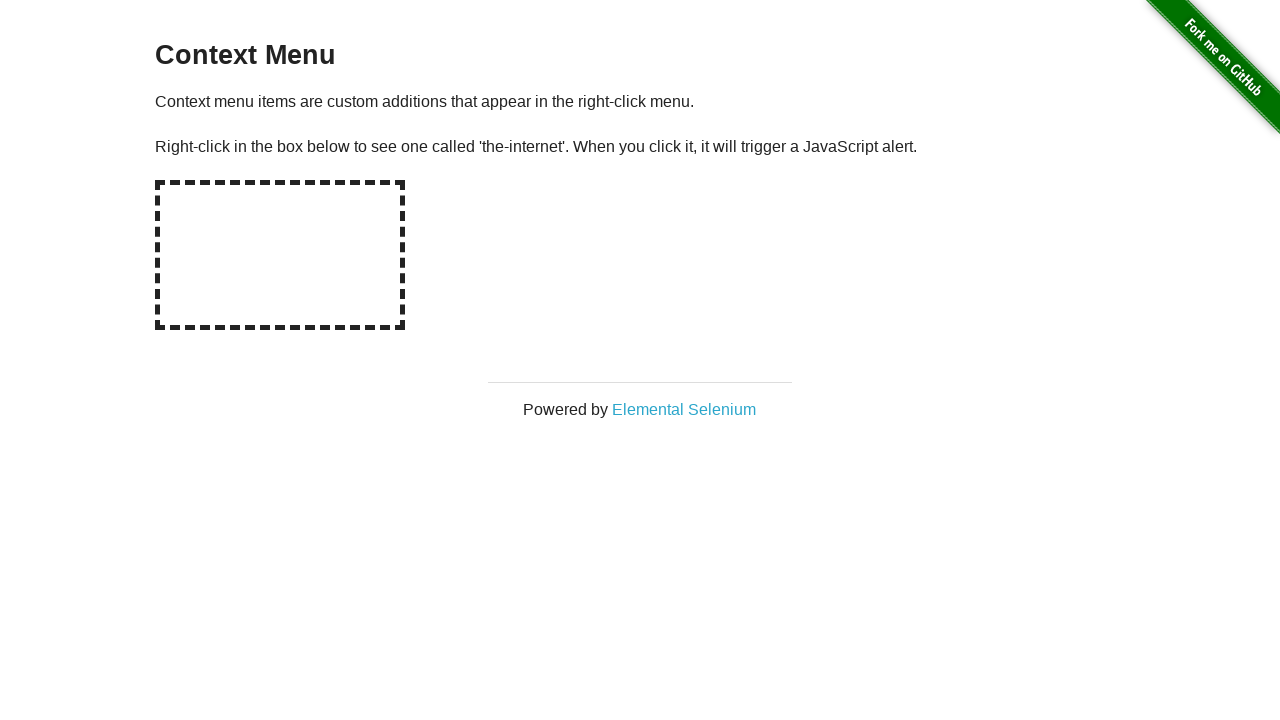

Clicked on 'Elemental Selenium' link which opened in new window at (684, 409) on text=Elemental Selenium
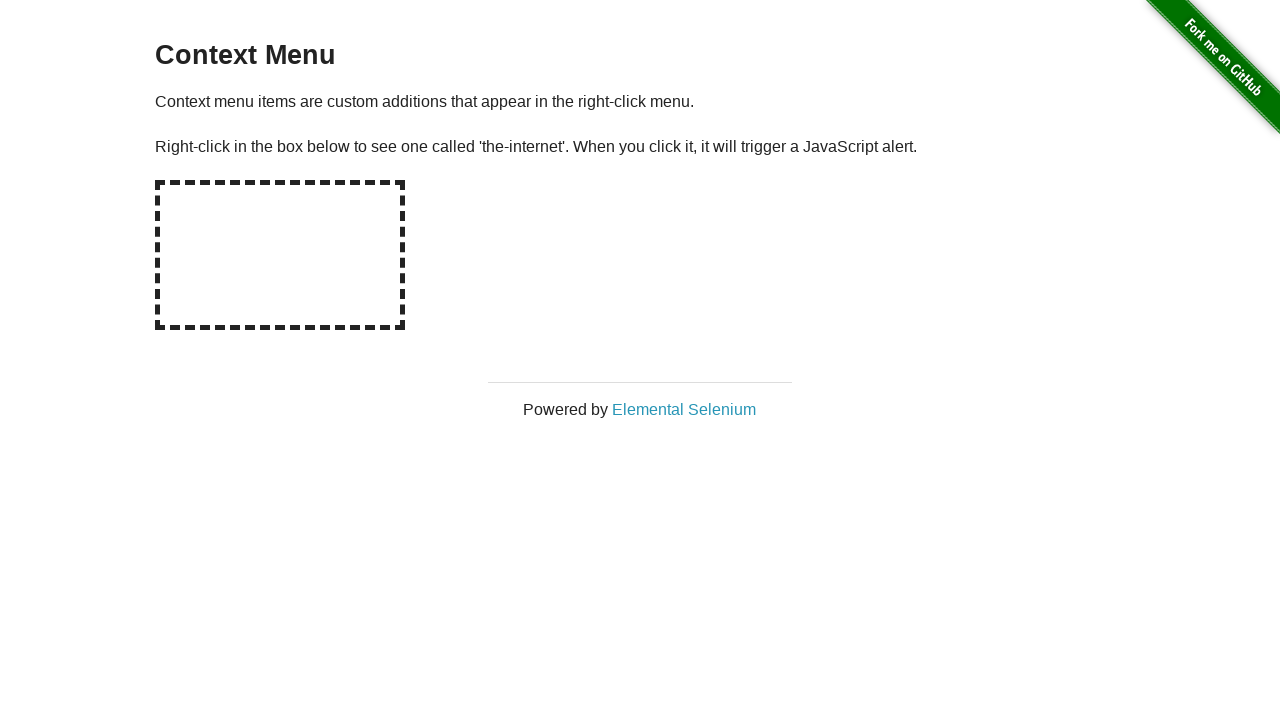

Switched to new popup window
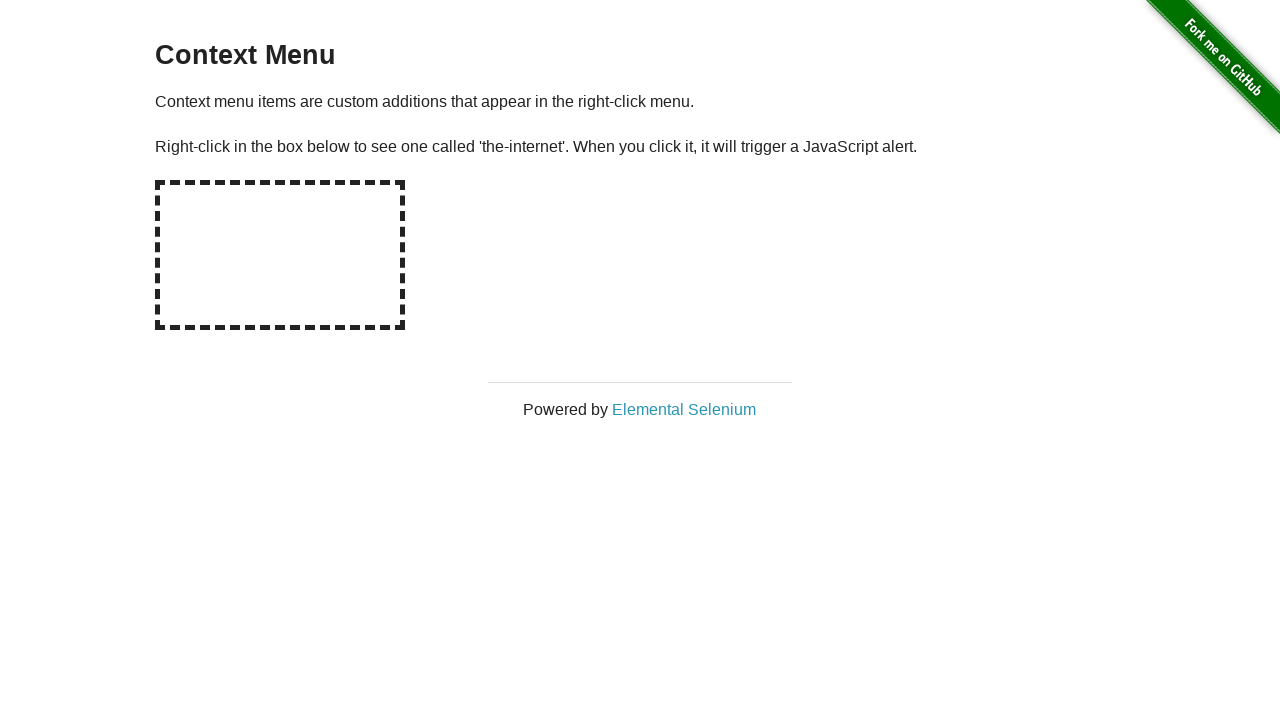

Waited for h1 element to load in new window and verified it exists
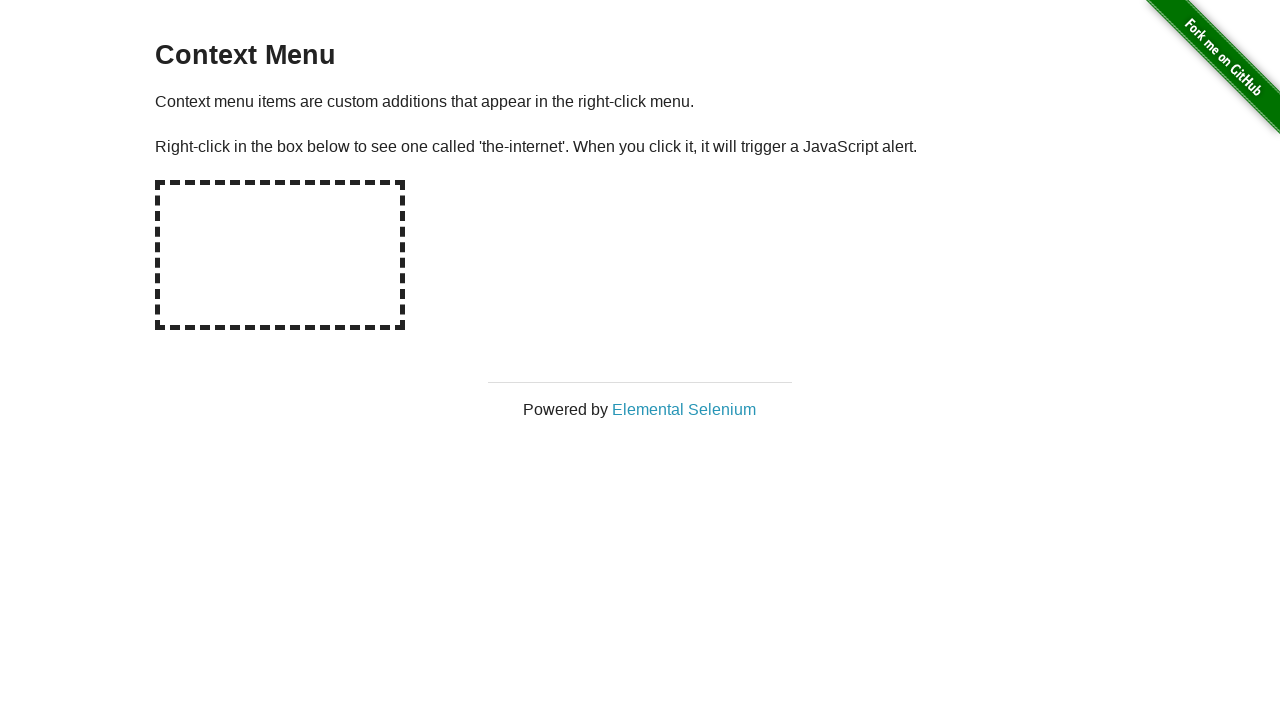

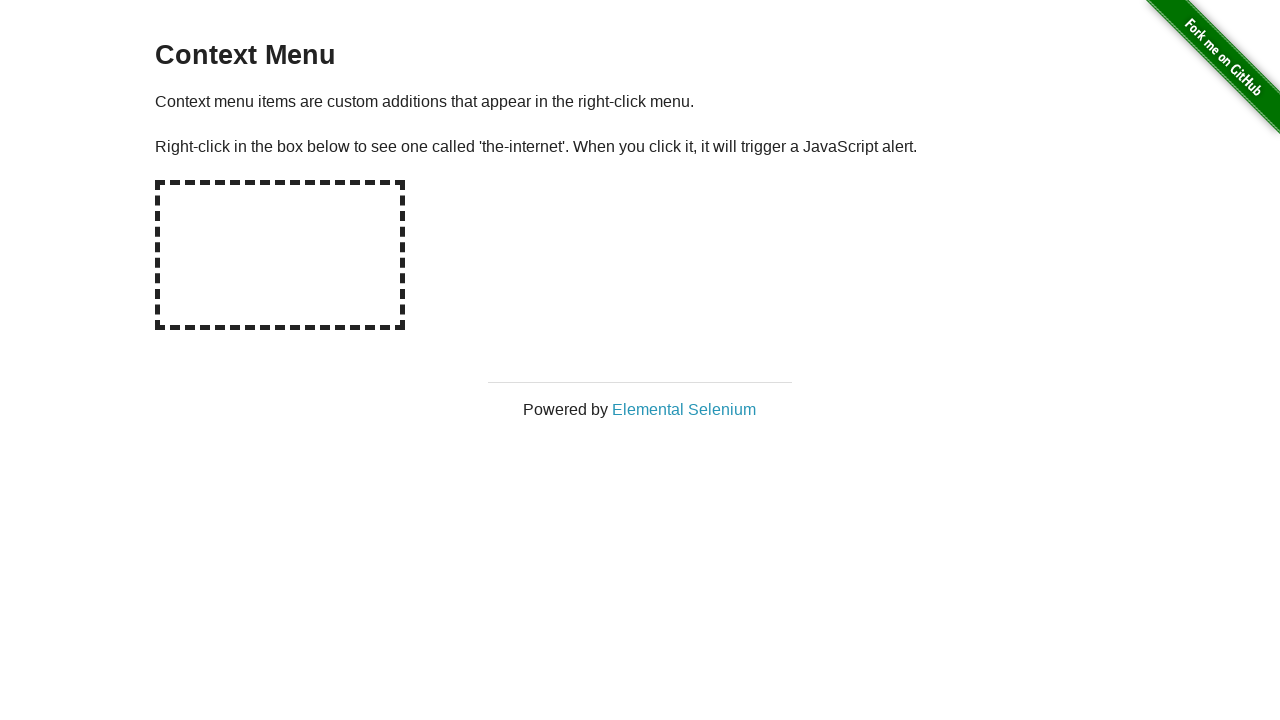